Tests main menu navigation by clicking through four menu items in sequence to verify they are clickable and functional

Starting URL: https://radimstudeny.cz

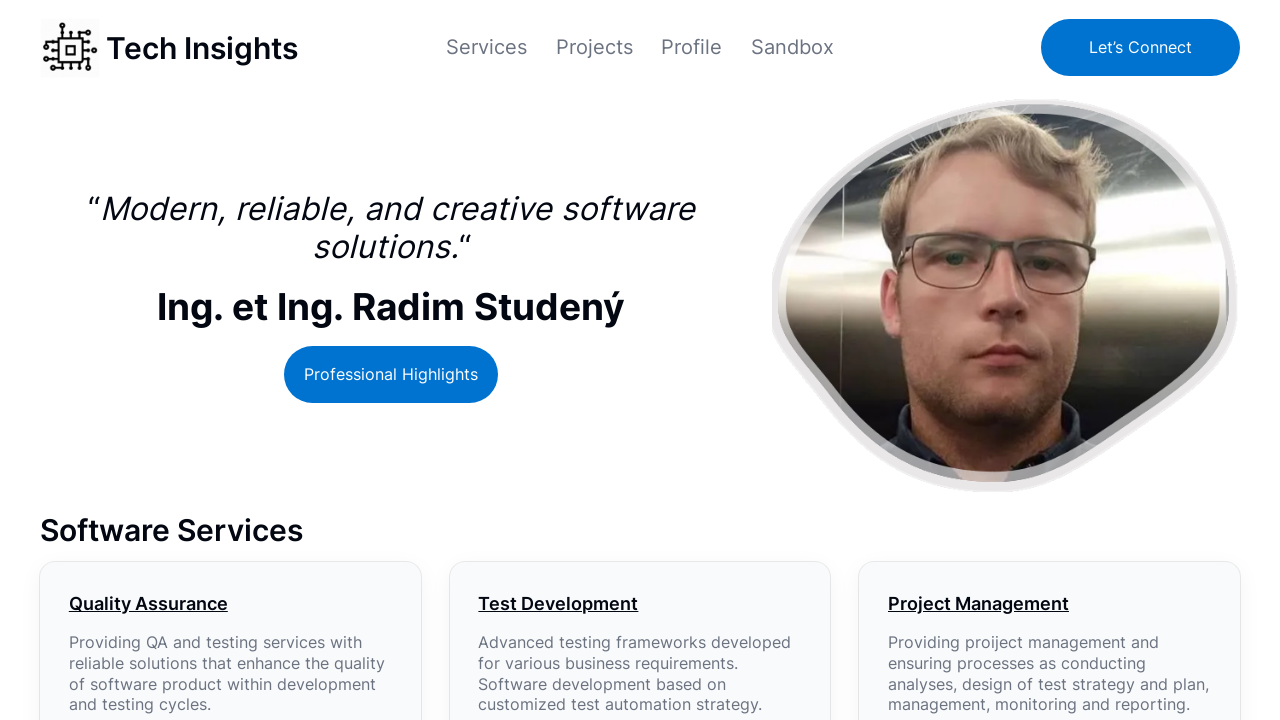

Page loaded - DOM content ready
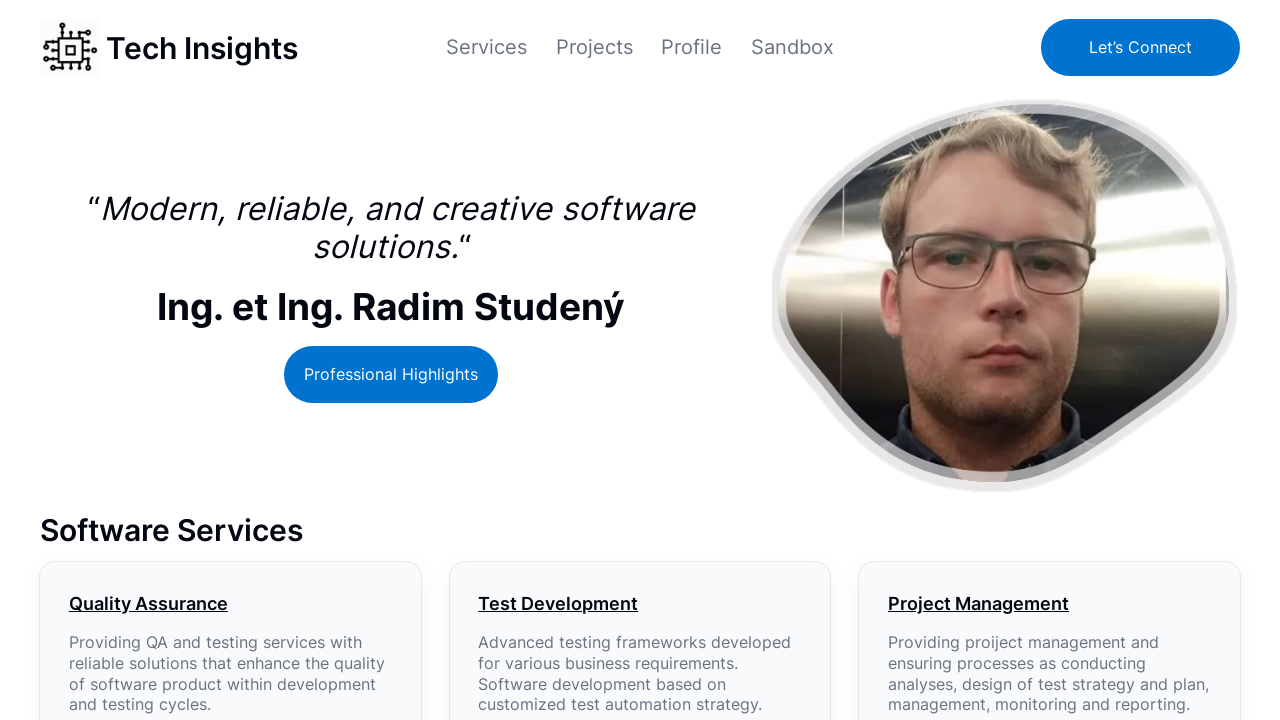

Clicked menu item 1 at xpath: //*[@id='modal-1-content']/ul/li[1]/a/span at (486, 47) on xpath=//*[@id='modal-1-content']/ul/li[1]/a/span
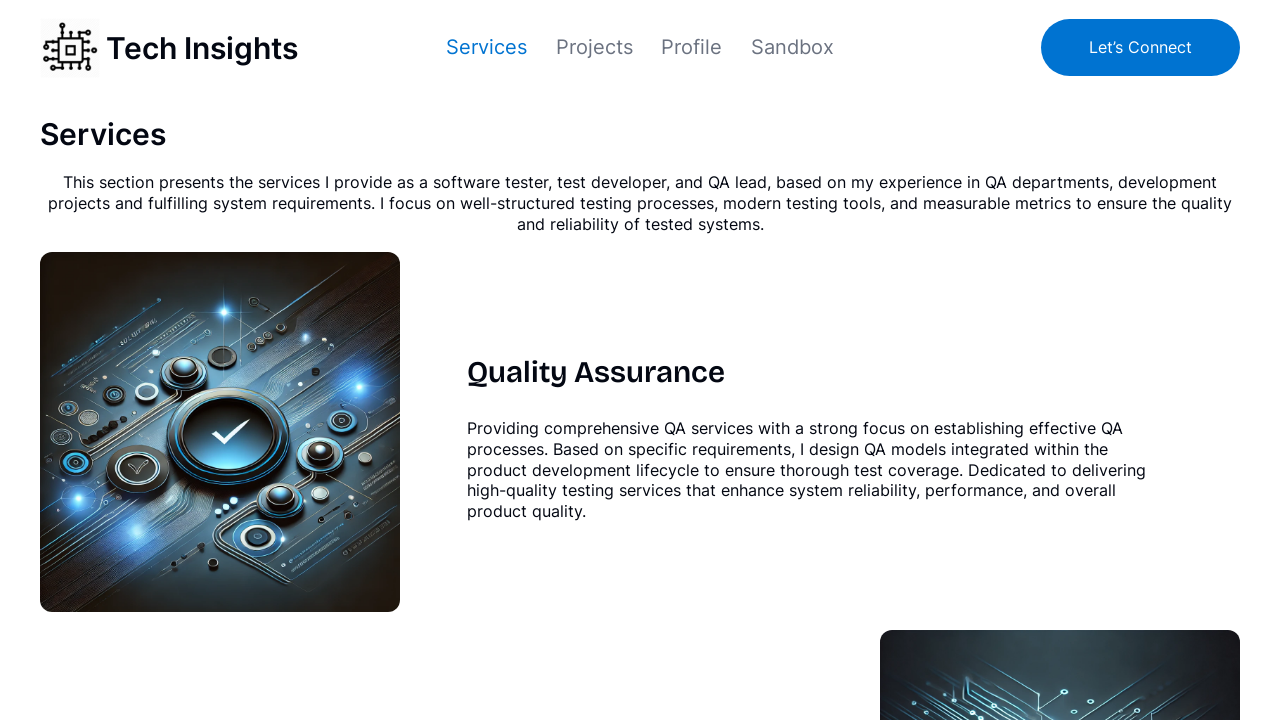

Menu item 1 navigation completed - content loaded
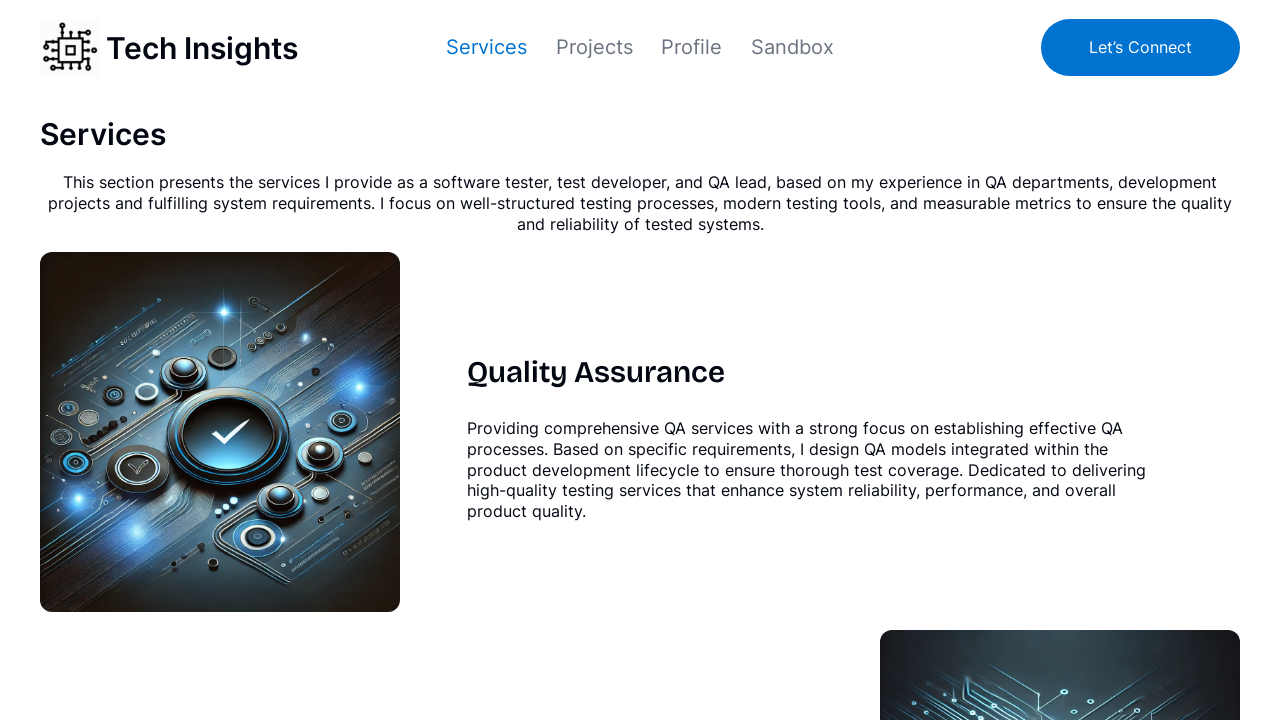

Clicked menu item 2 at xpath: //*[@id='modal-1-content']/ul/li[2]/a/span at (594, 47) on xpath=//*[@id='modal-1-content']/ul/li[2]/a/span
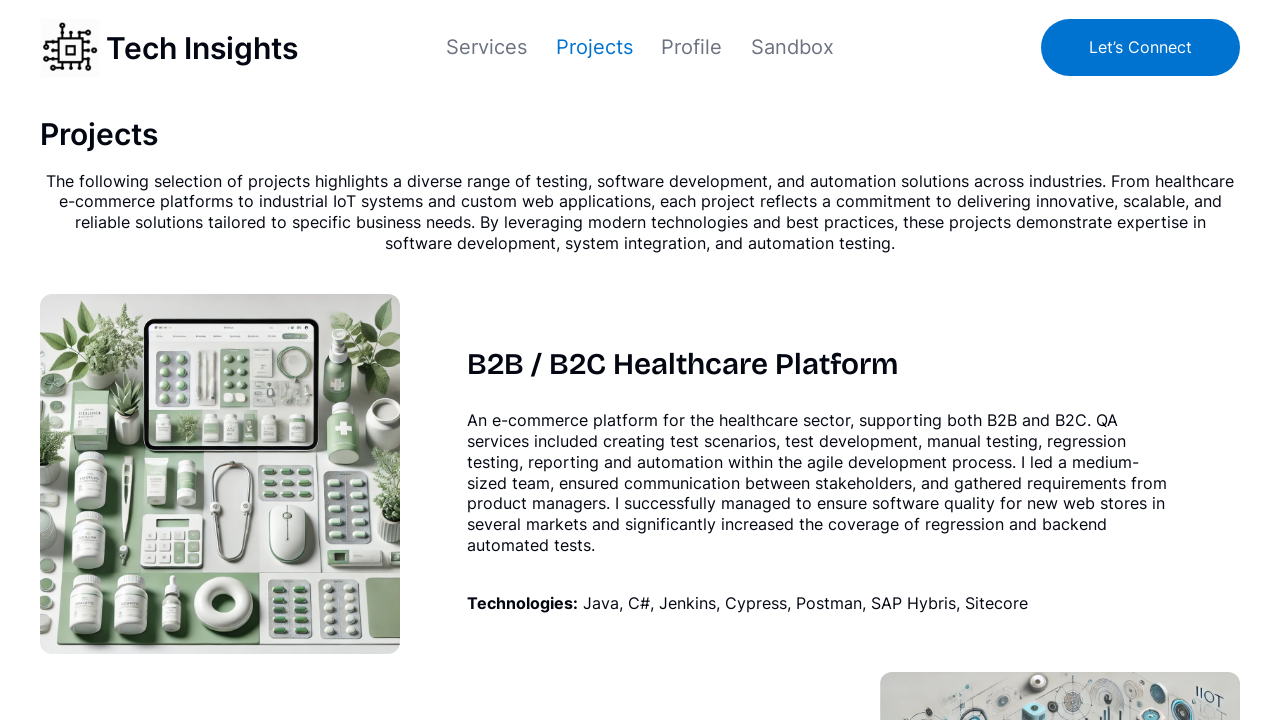

Menu item 2 navigation completed - content loaded
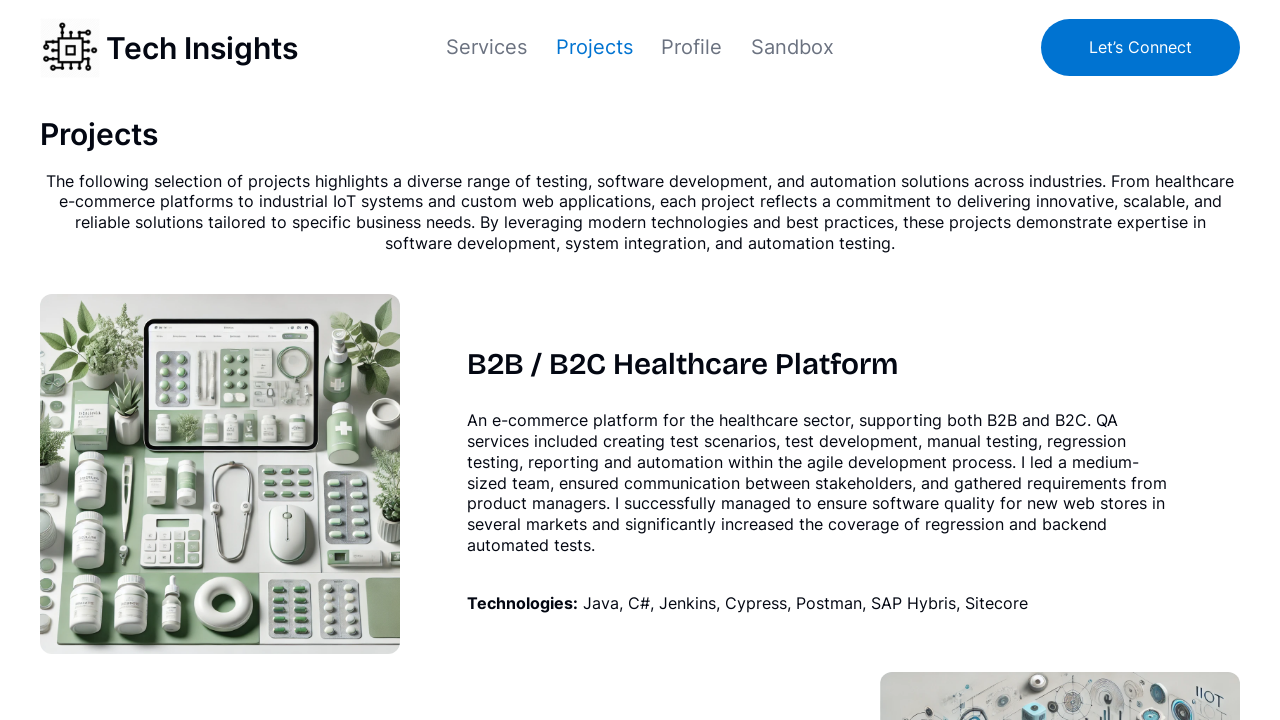

Clicked menu item 3 at xpath: //*[@id='modal-1-content']/ul/li[3]/a/span at (692, 47) on xpath=//*[@id='modal-1-content']/ul/li[3]/a/span
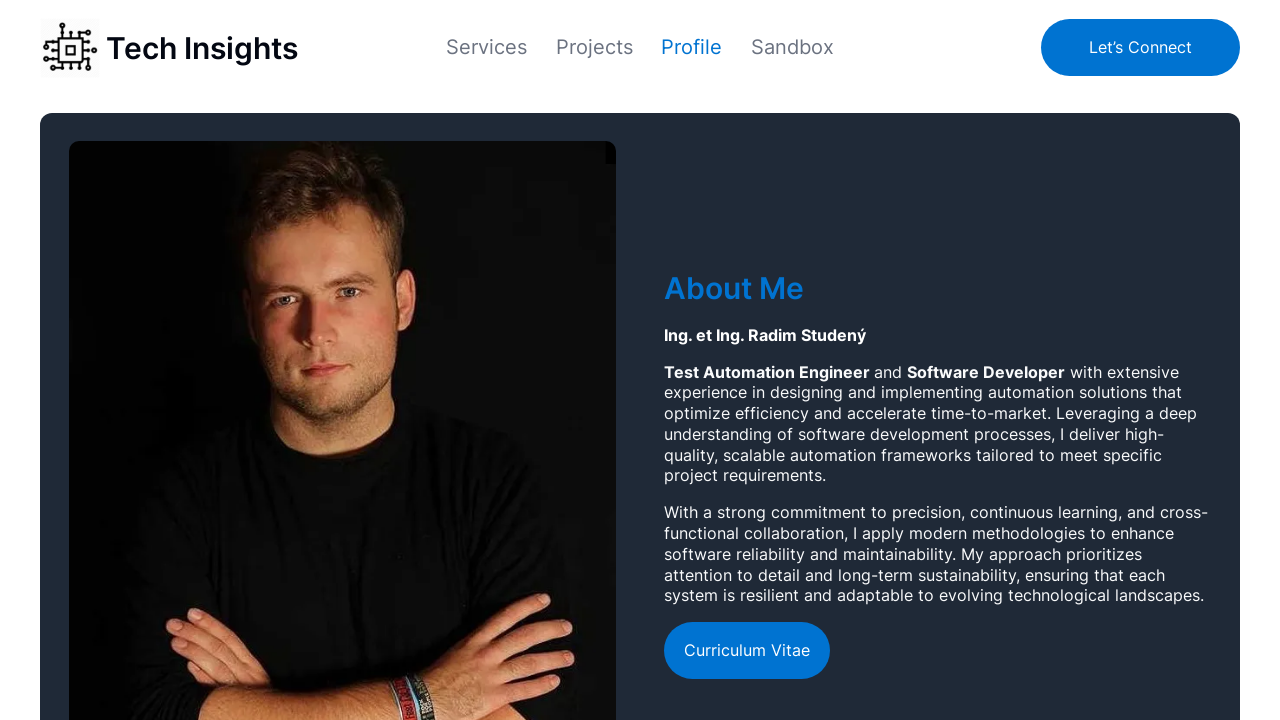

Menu item 3 navigation completed - content loaded
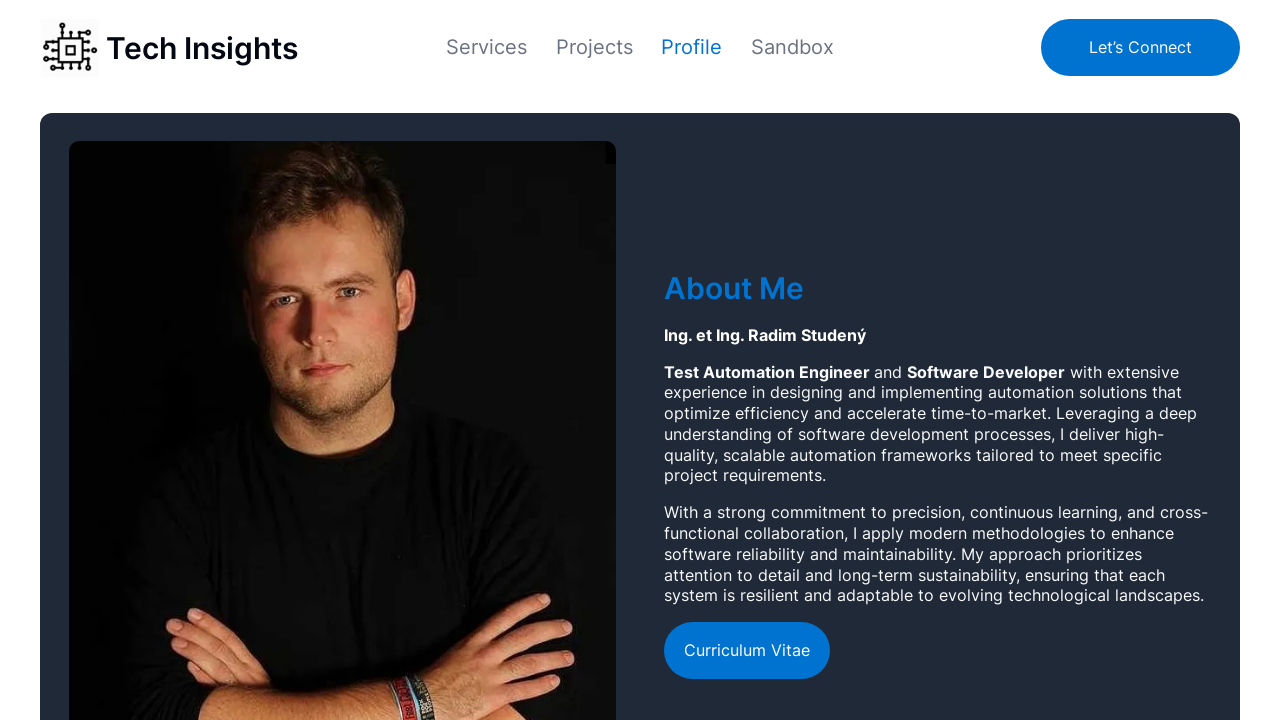

Clicked menu item 4 at xpath: //*[@id='modal-1-content']/ul/li[4]/a/span at (793, 47) on xpath=//*[@id='modal-1-content']/ul/li[4]/a/span
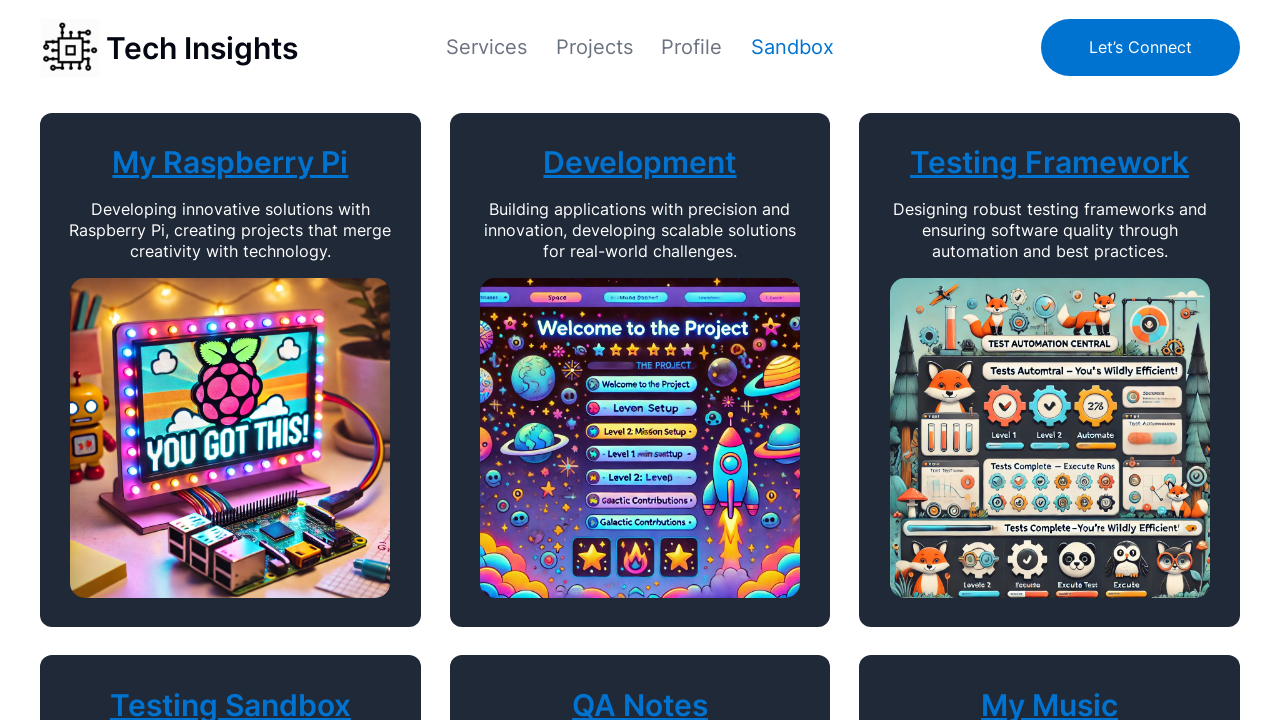

Menu item 4 navigation completed - content loaded
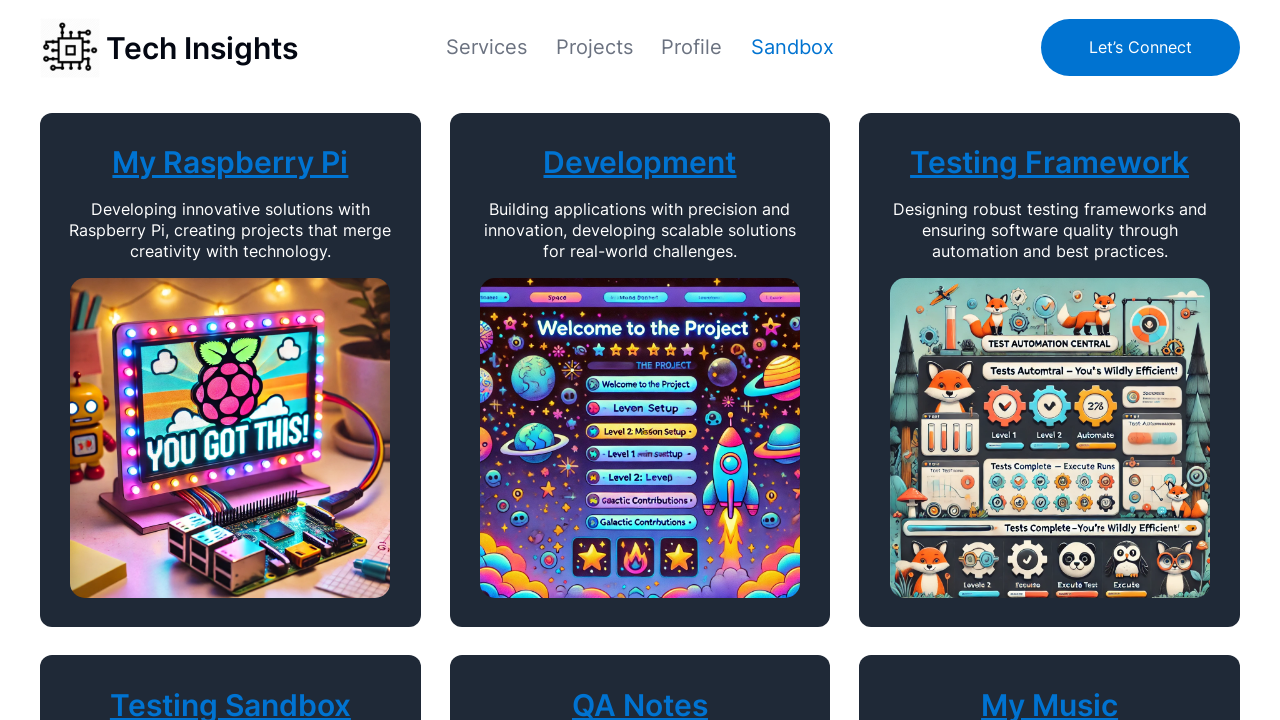

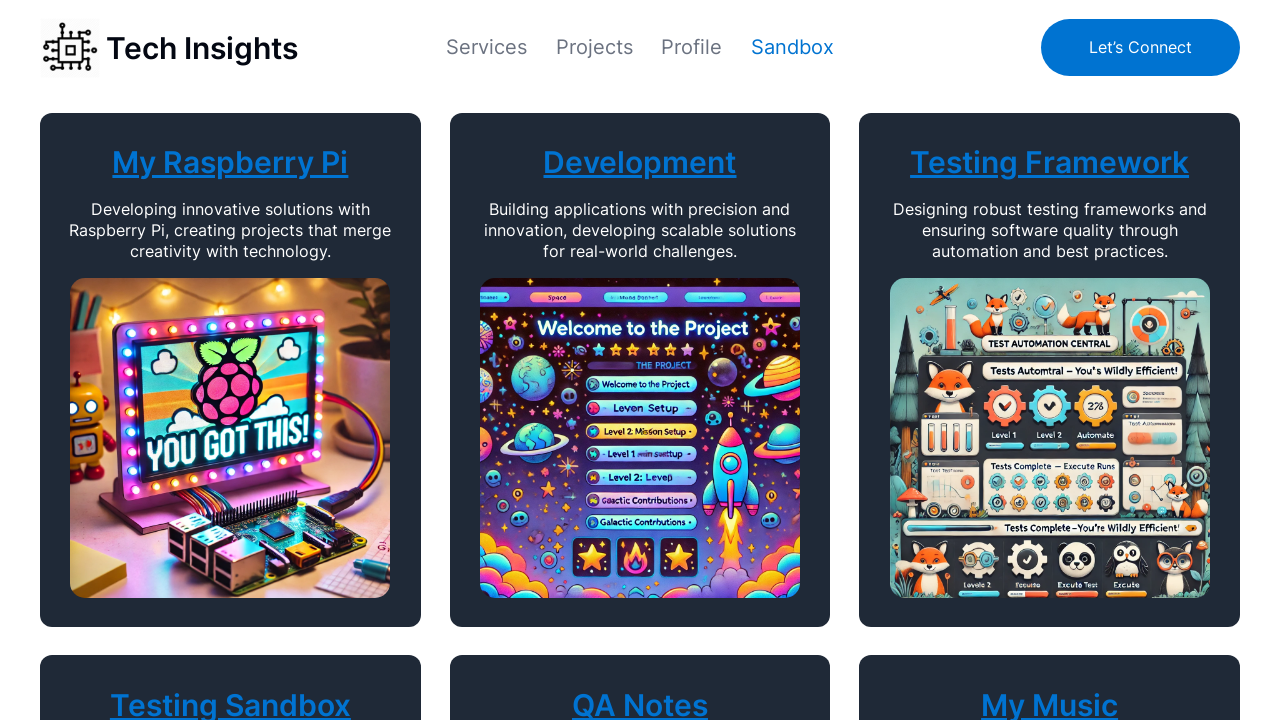